Tests that the todo counter displays the correct number of items as todos are added.

Starting URL: https://demo.playwright.dev/todomvc

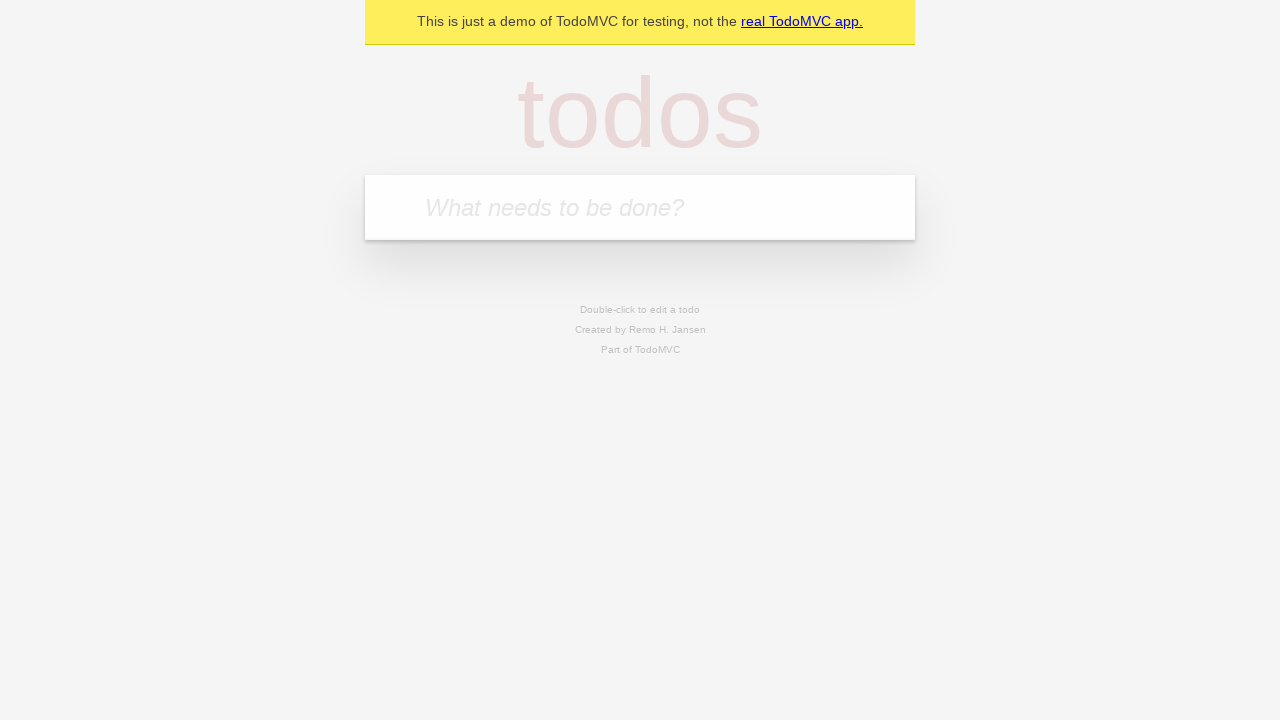

Filled new todo input with 'buy some cheese' on .new-todo
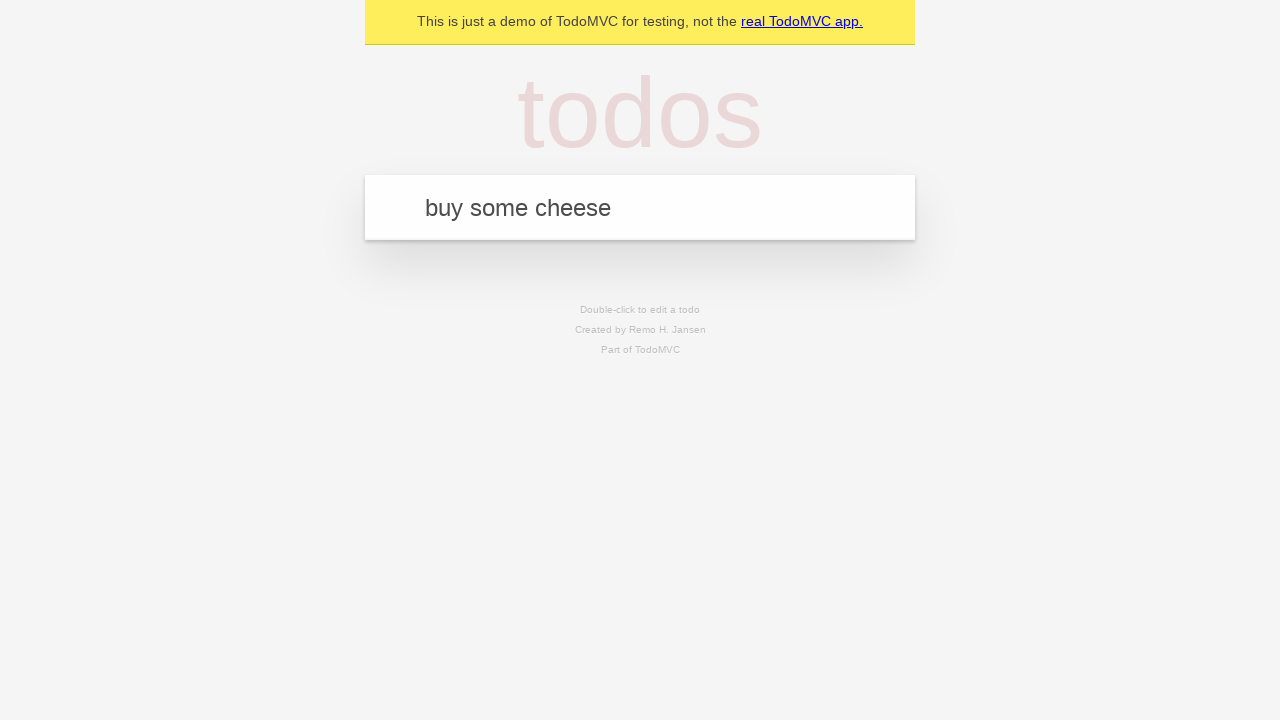

Pressed Enter to add first todo item on .new-todo
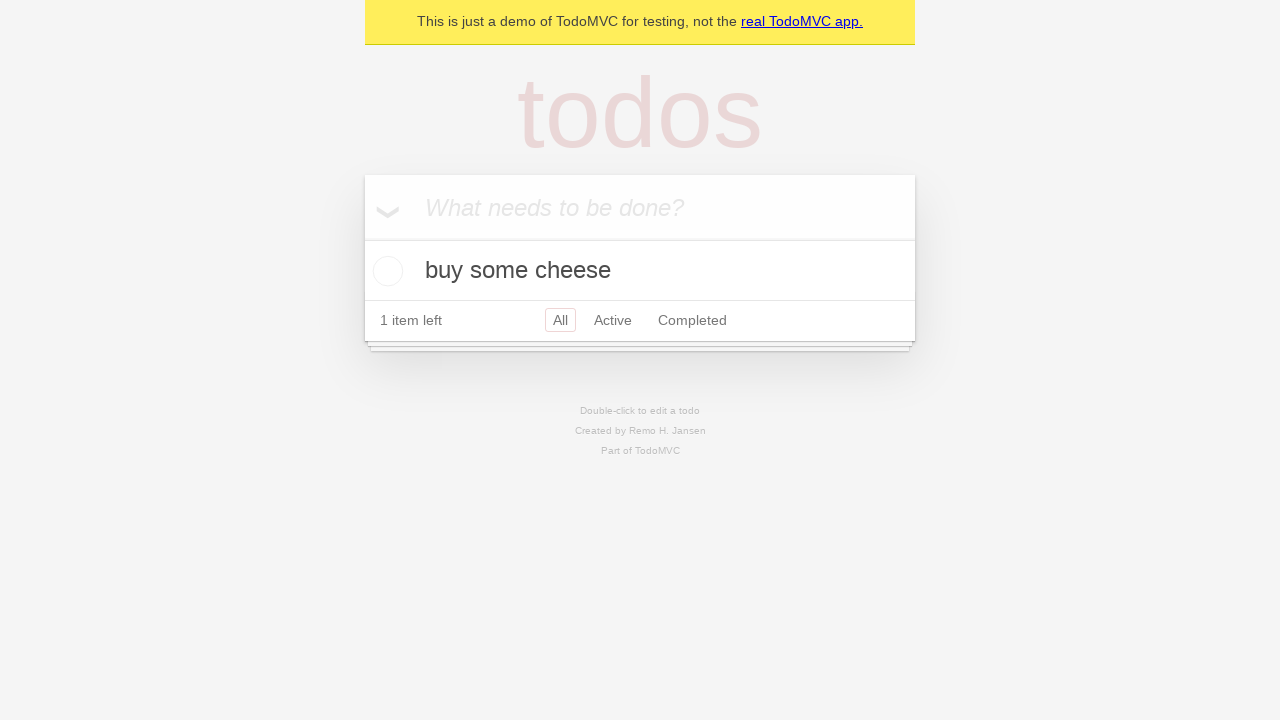

Todo counter element loaded
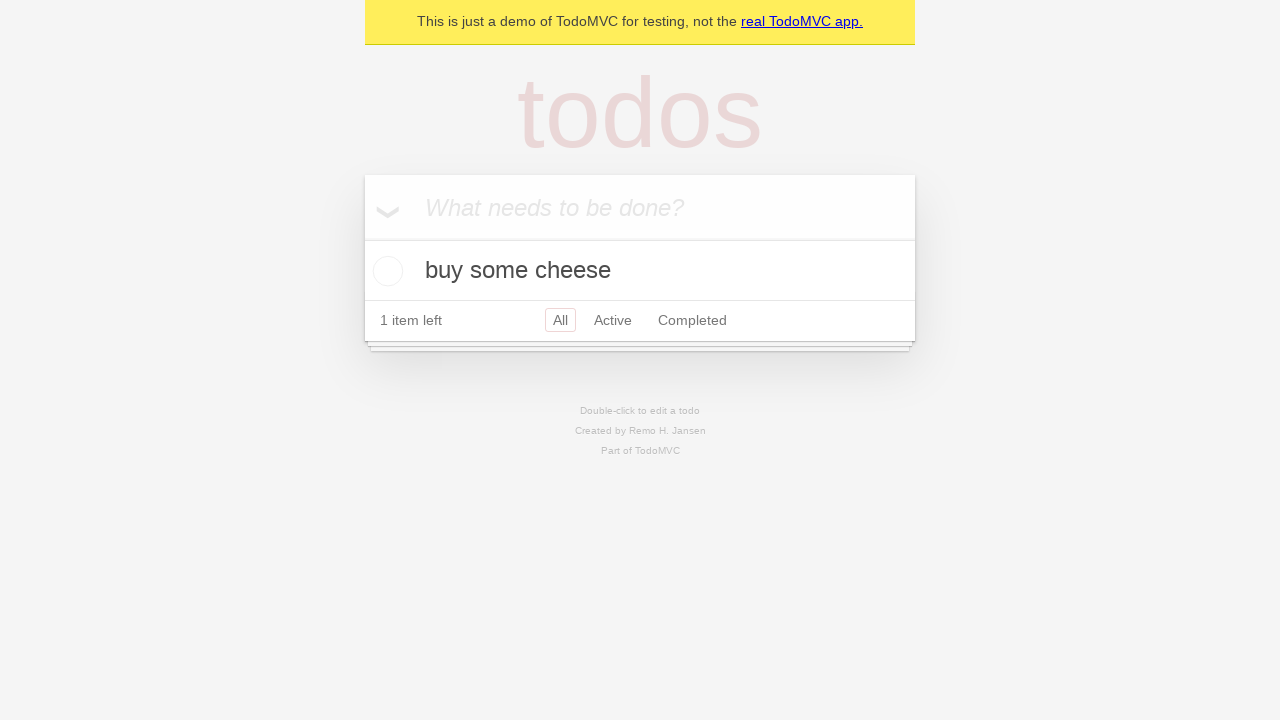

Filled new todo input with 'feed the cat' on .new-todo
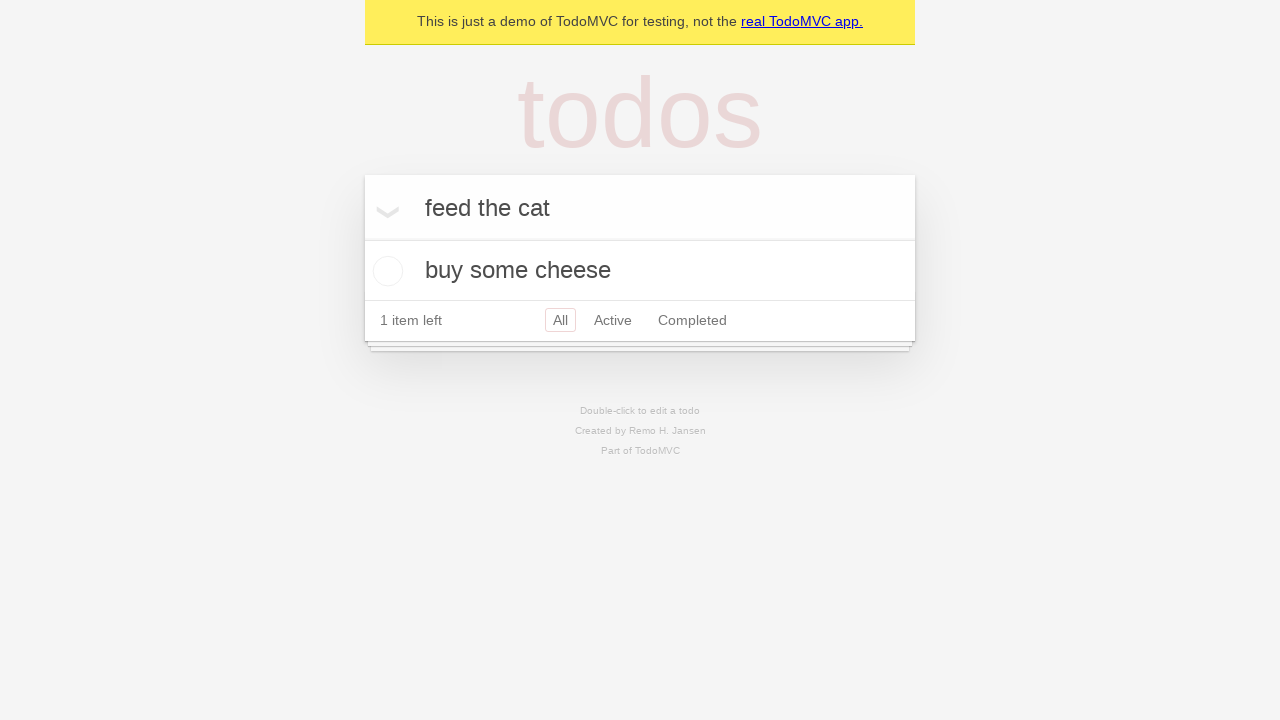

Pressed Enter to add second todo item on .new-todo
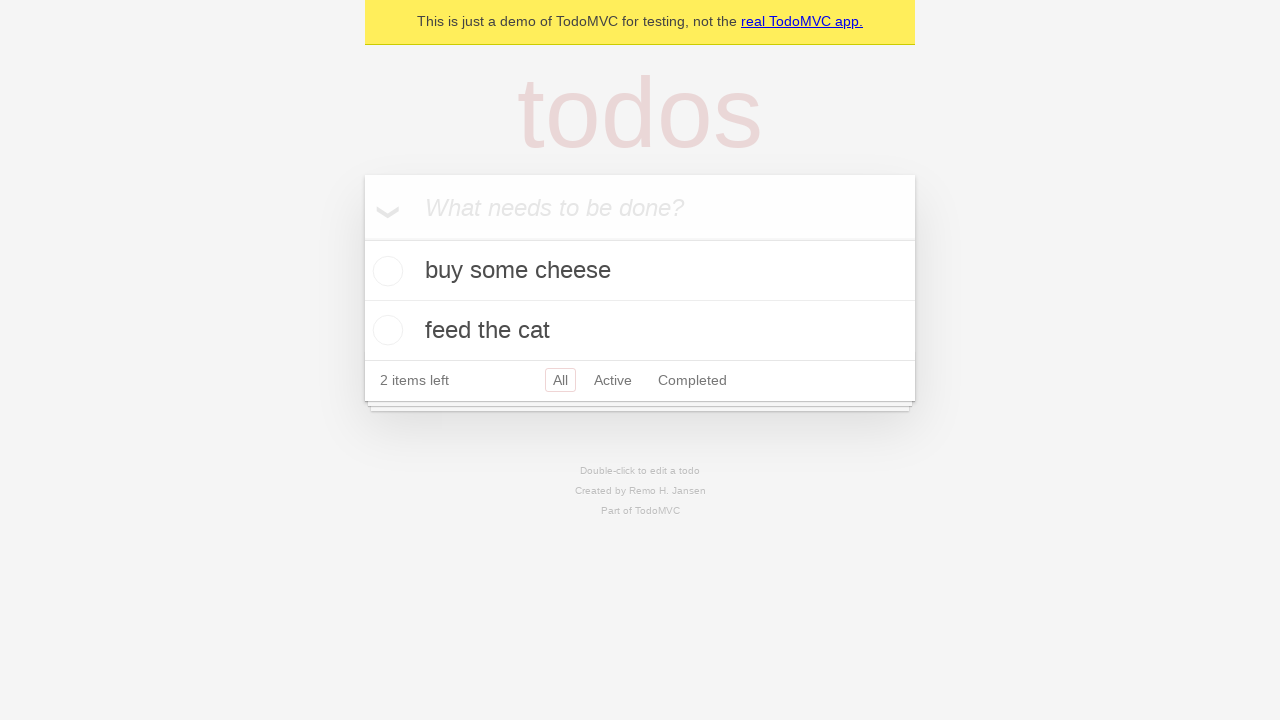

Second todo item appeared in the list, todo counter updated to 2 items
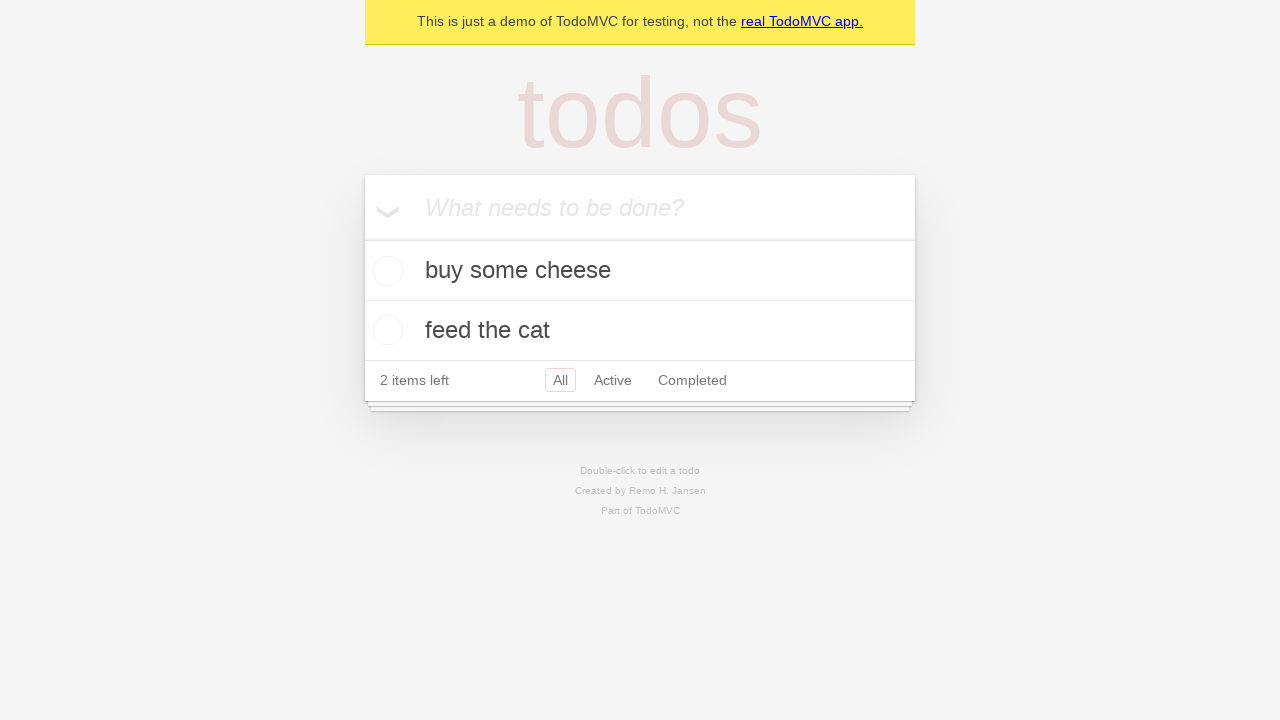

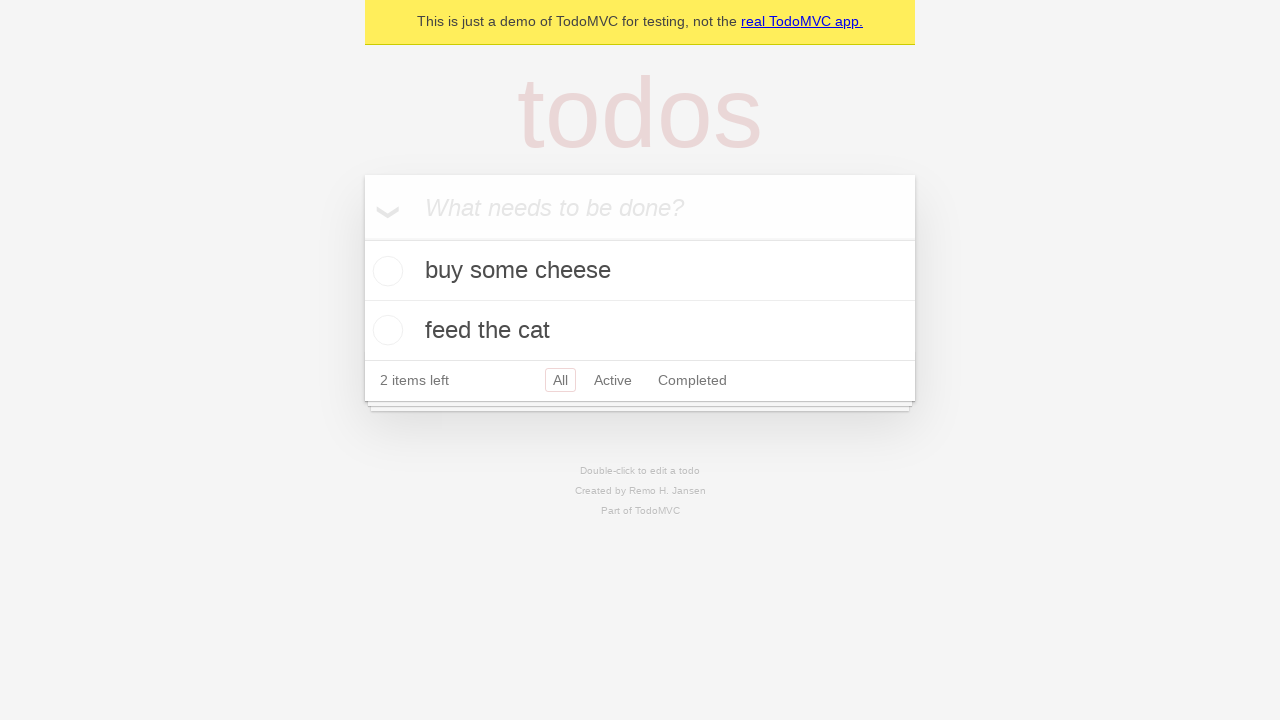